Verifies that the search bar has an empty default value when the page loads

Starting URL: https://game-explorer-lac-sigma.vercel.app/

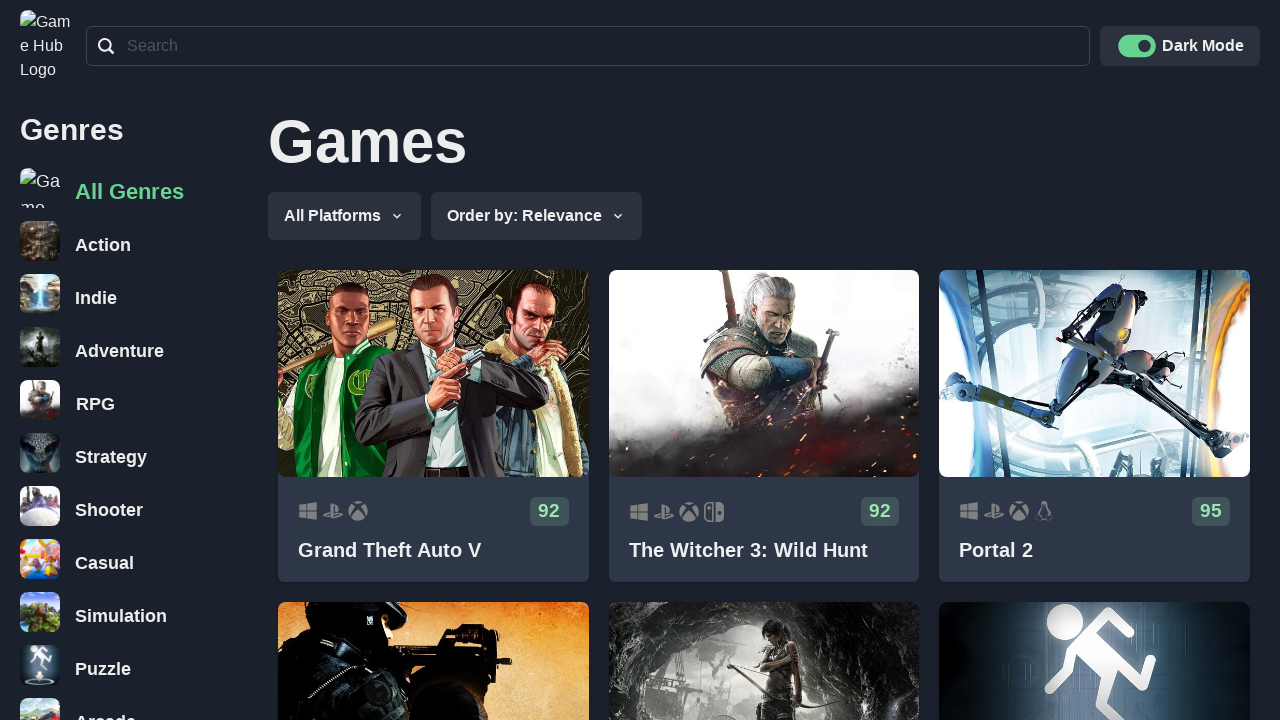

Navigated to game explorer home page
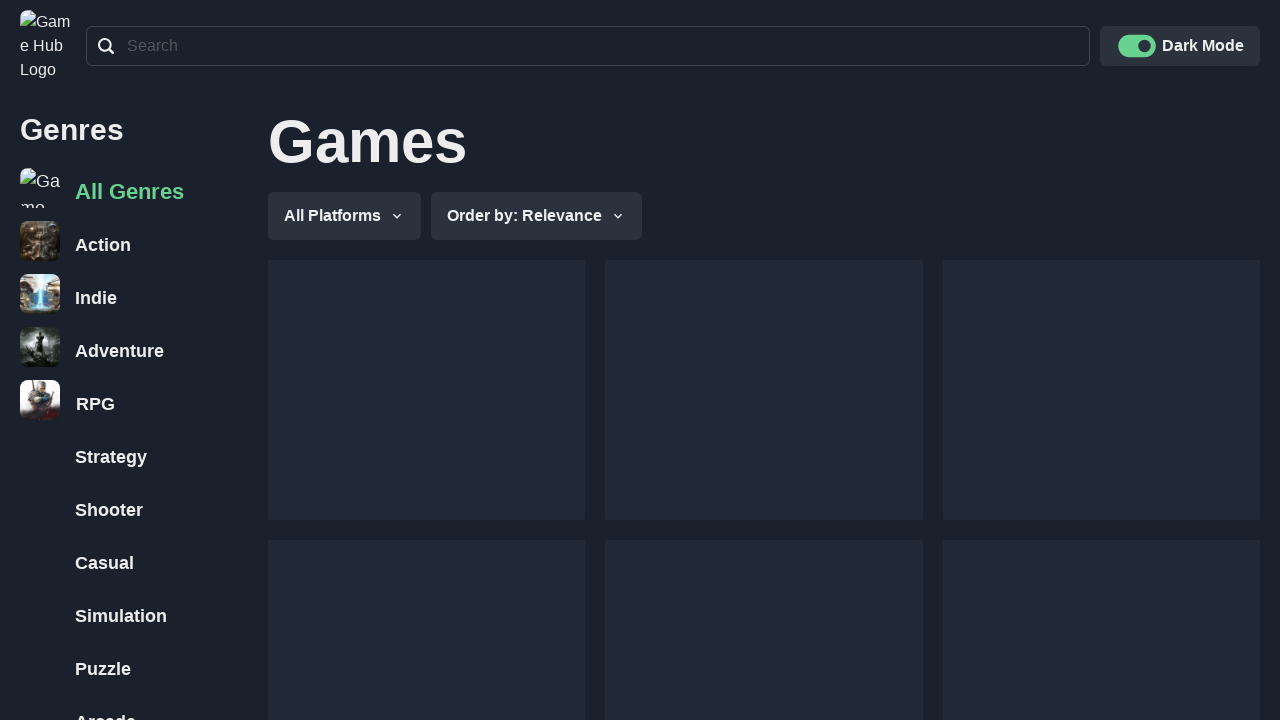

Located search bar element
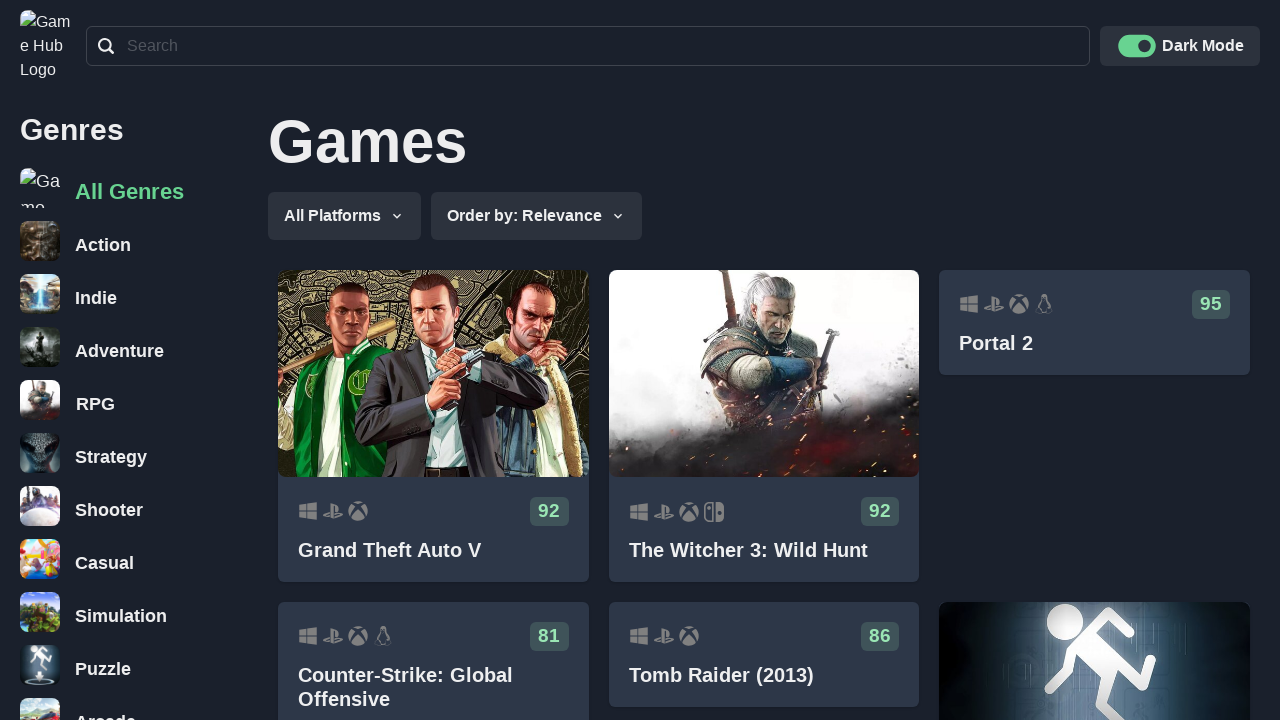

Search bar is visible
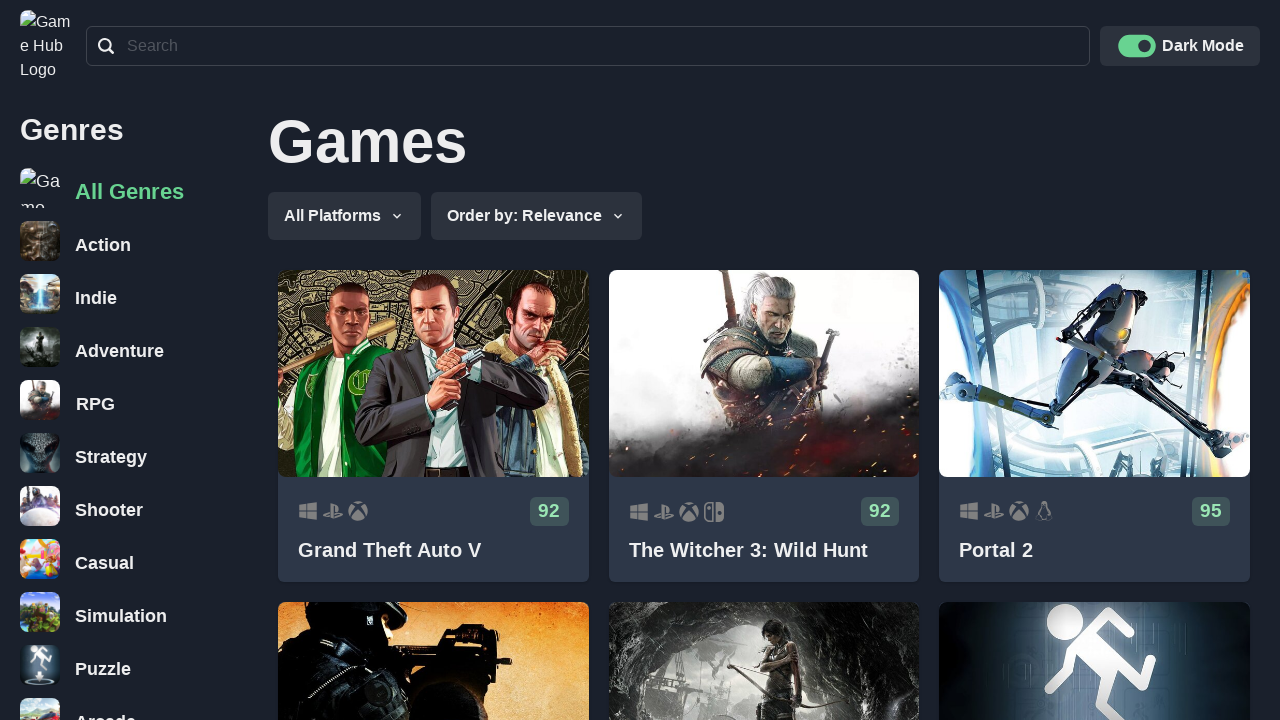

Retrieved search bar input value
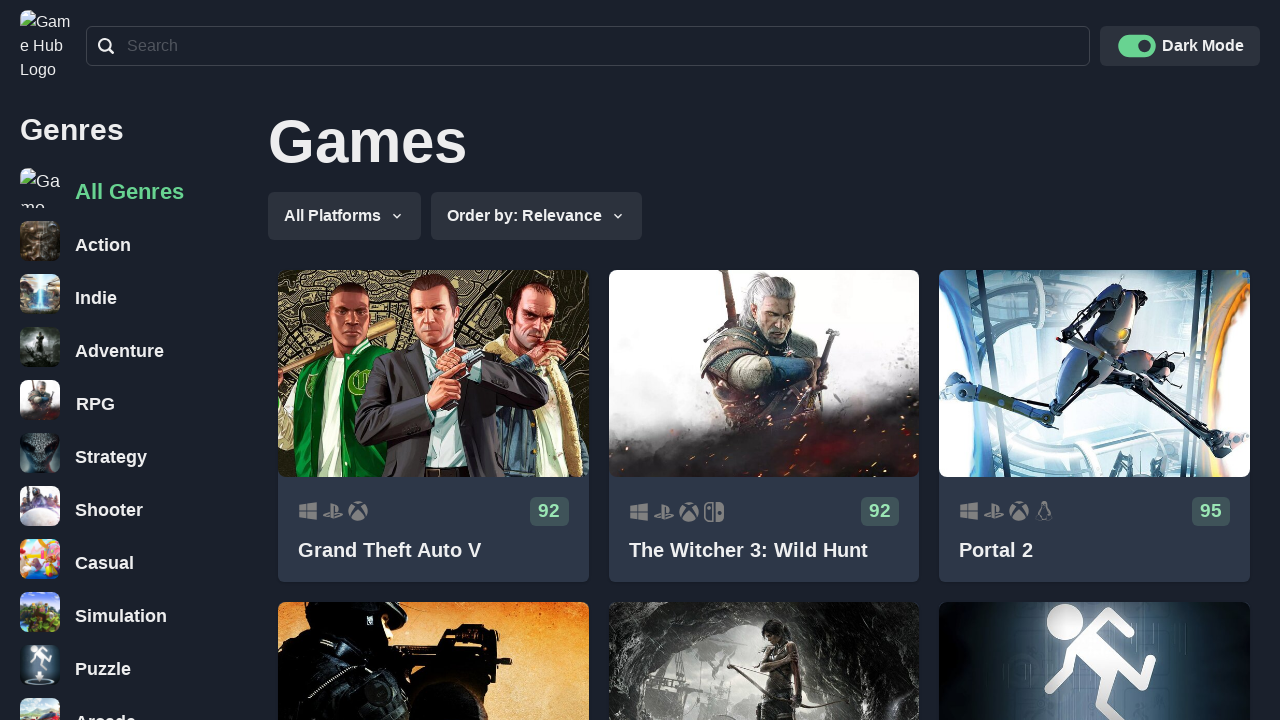

Verified search bar has empty default value
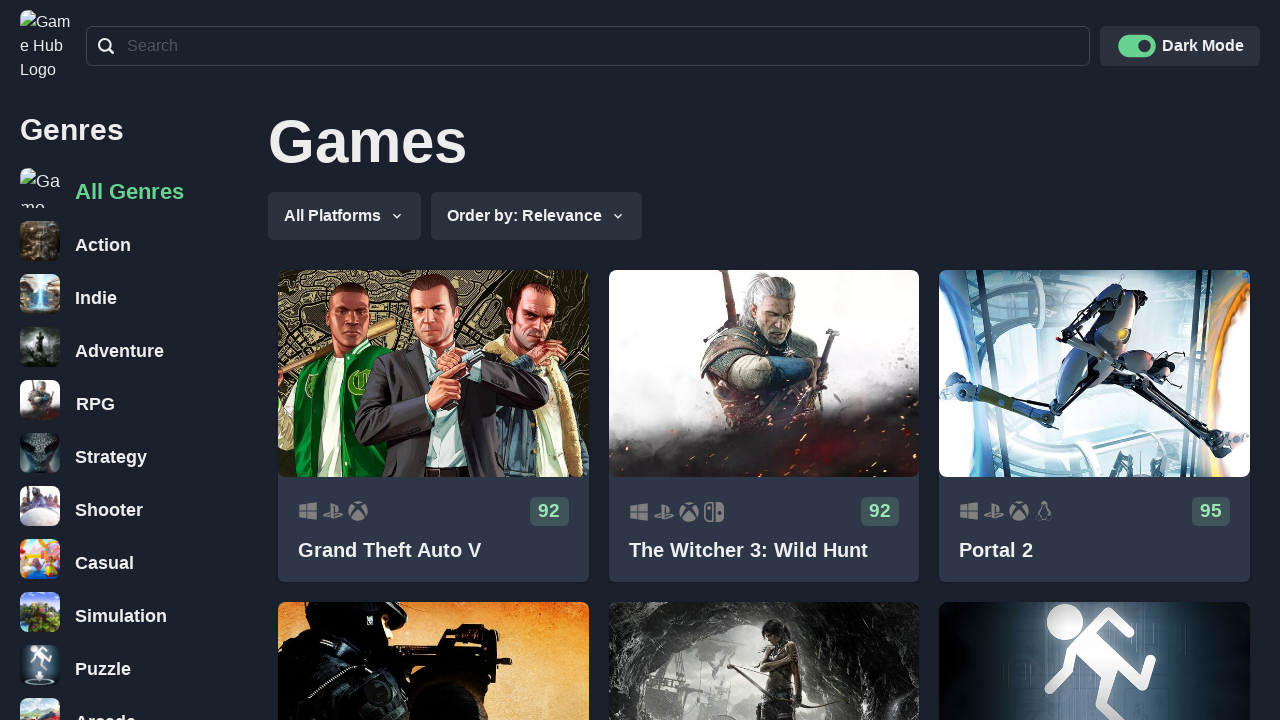

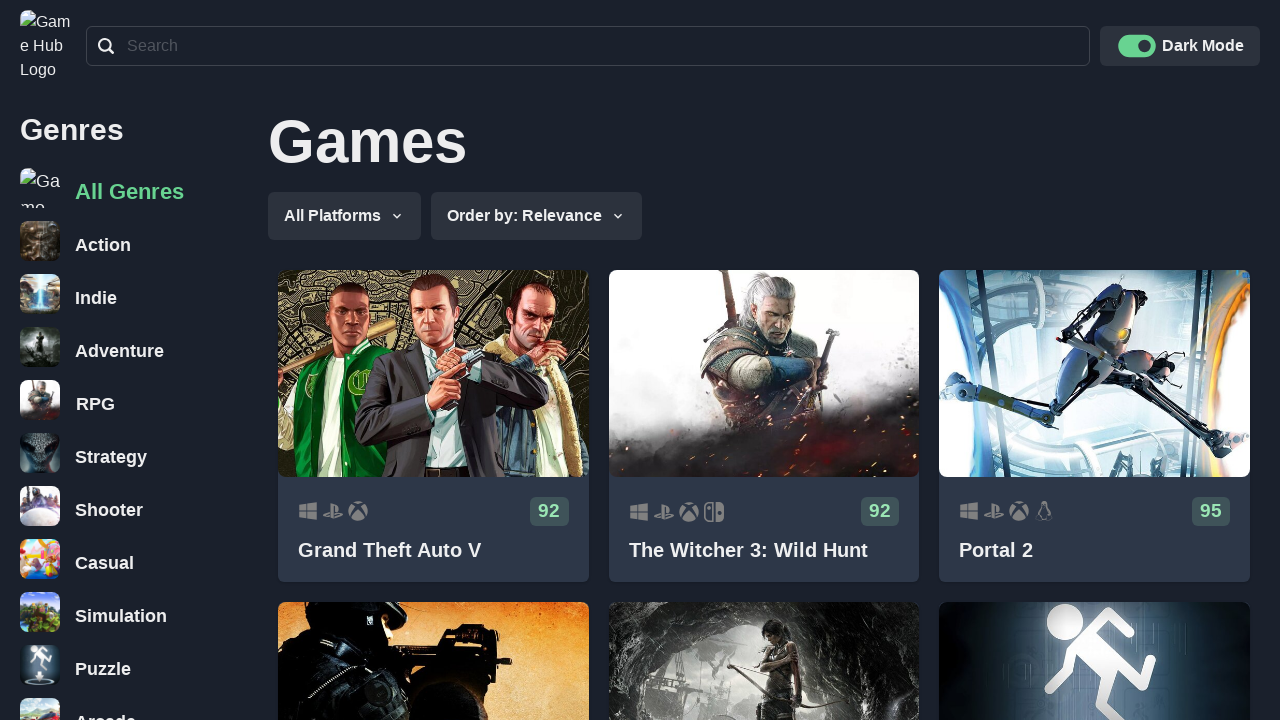